Tests opening a new browser window by clicking a link, switching to the new window, verifying content loads, closing it, and switching back to the original window.

Starting URL: http://www.testdiary.com/training/selenium/selenium-test-page/

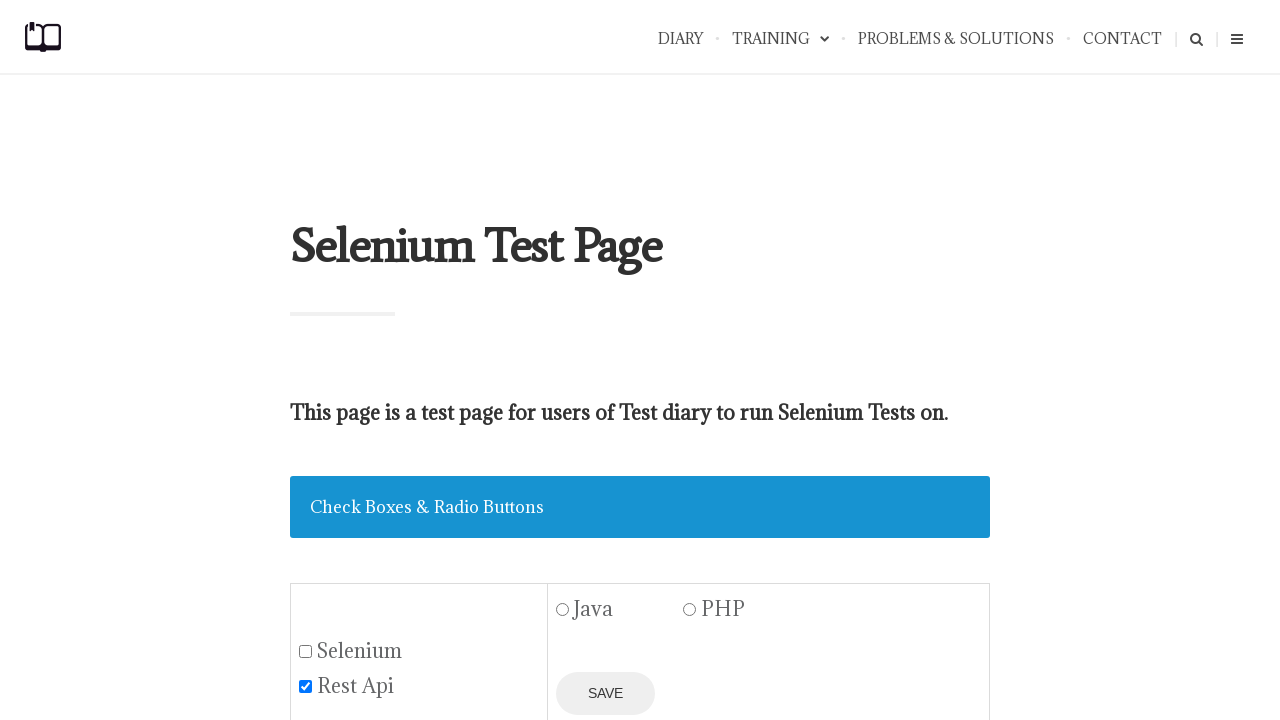

Waited for 'Open page in a new window' link to be available
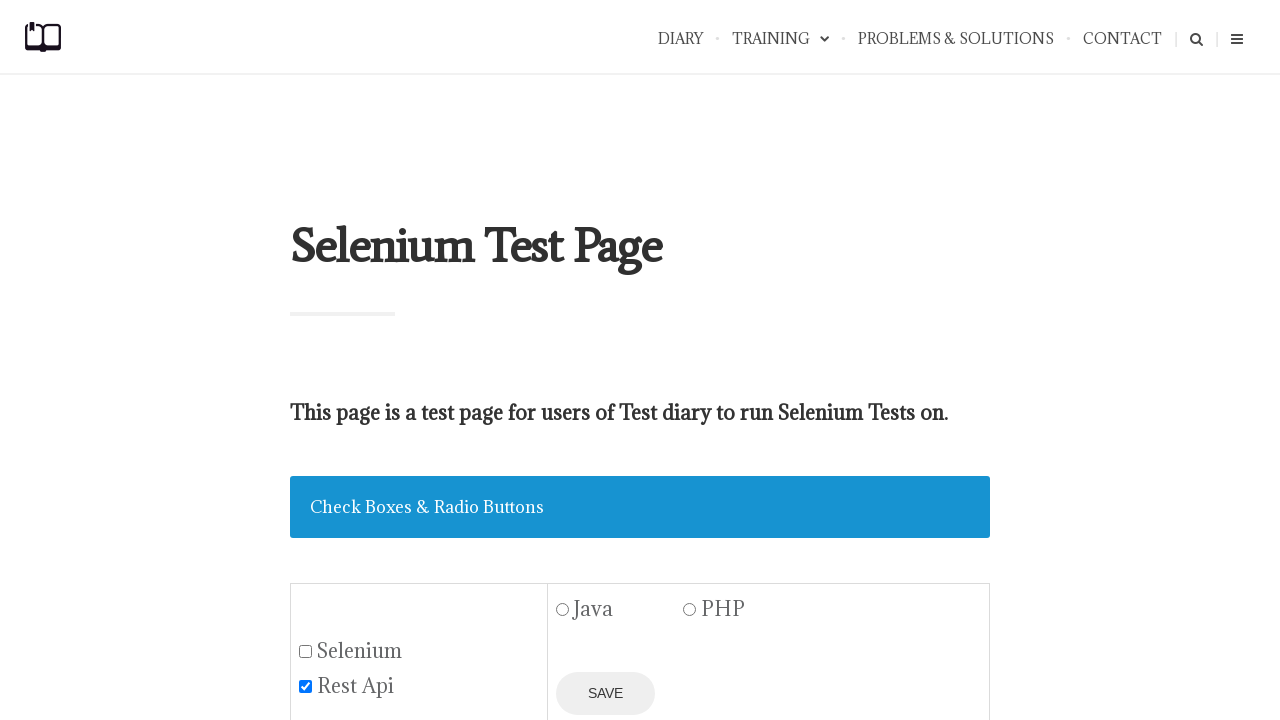

Scrolled 'Open page in a new window' link into view
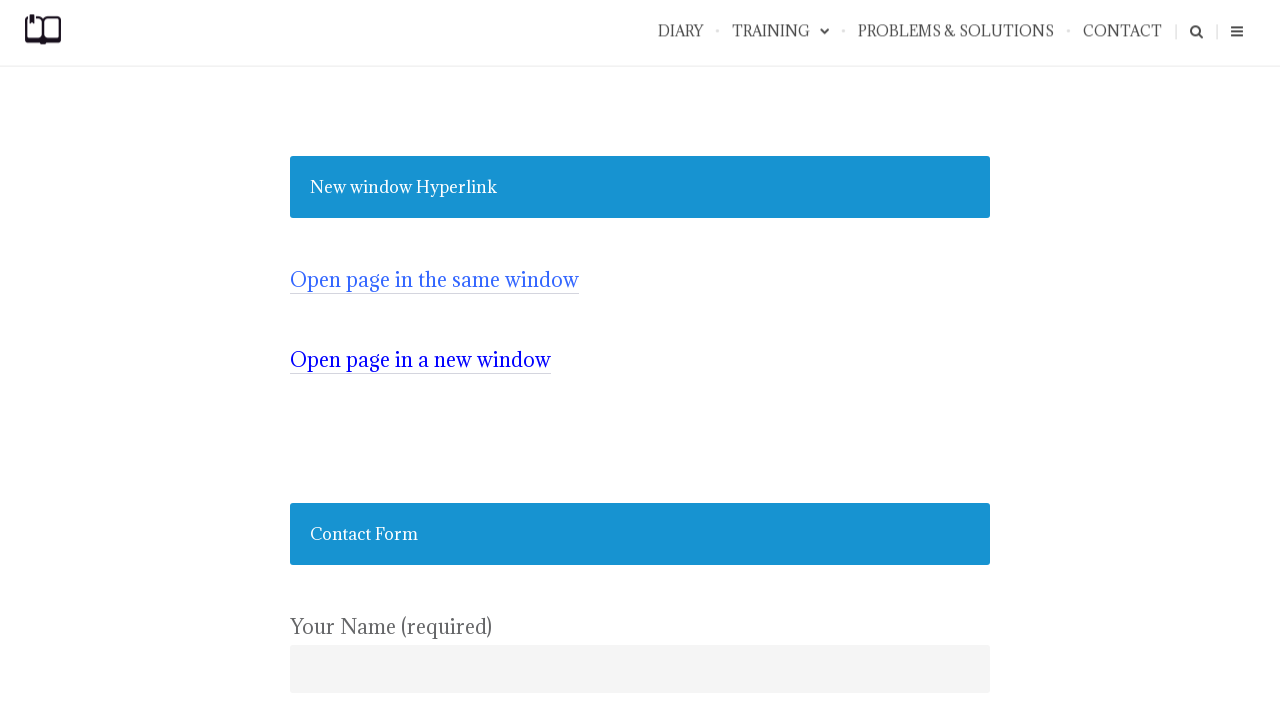

Clicked 'Open page in a new window' link at (420, 360) on a:has-text('Open page in a new window')
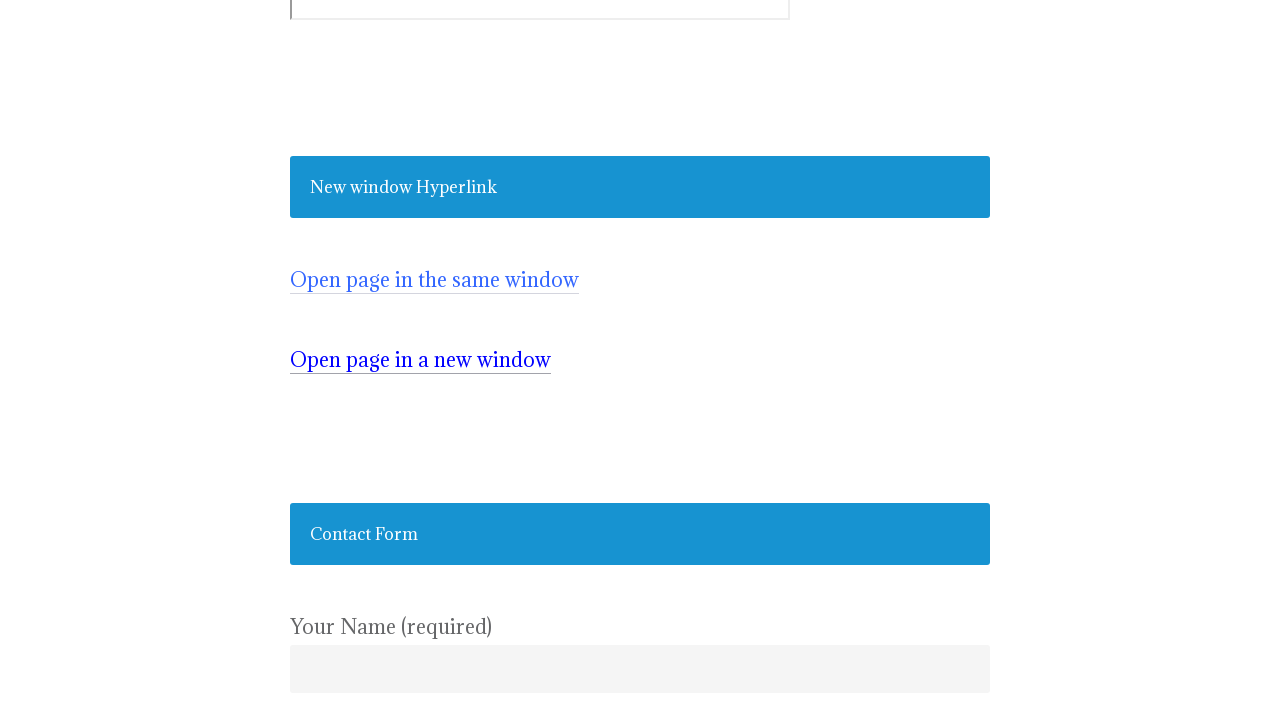

New window opened and captured
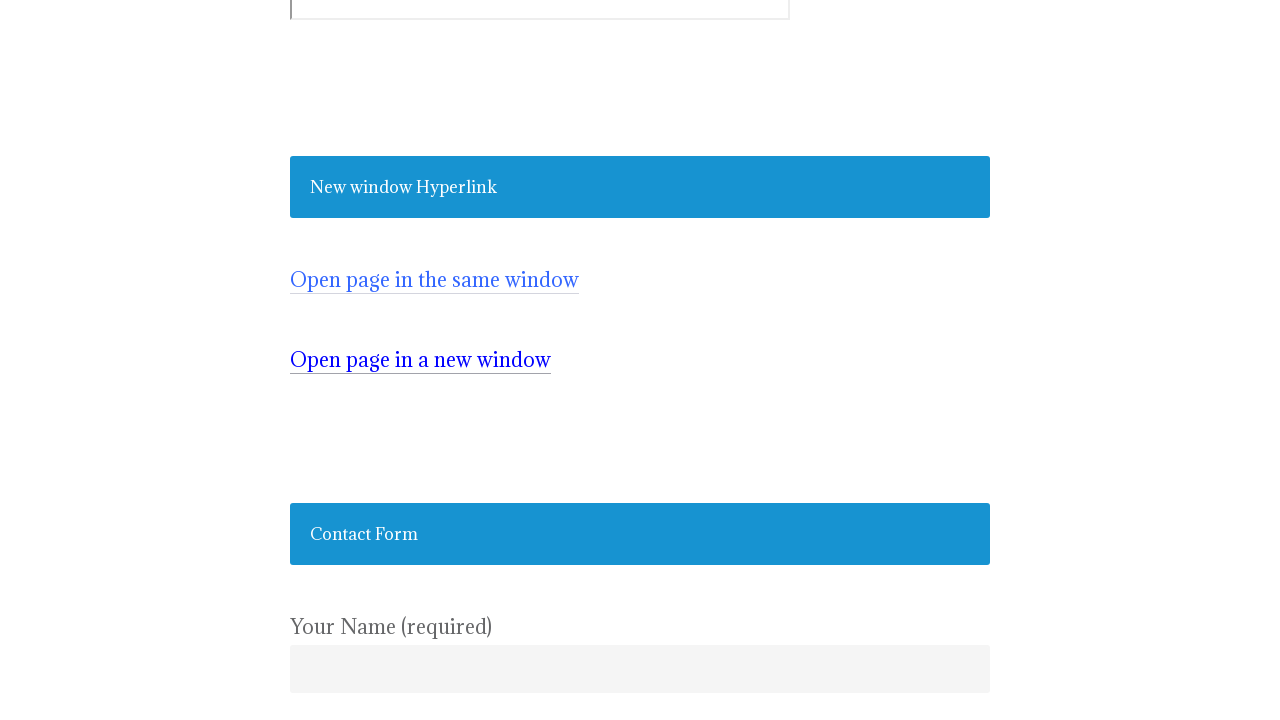

Waited for content to load in new window
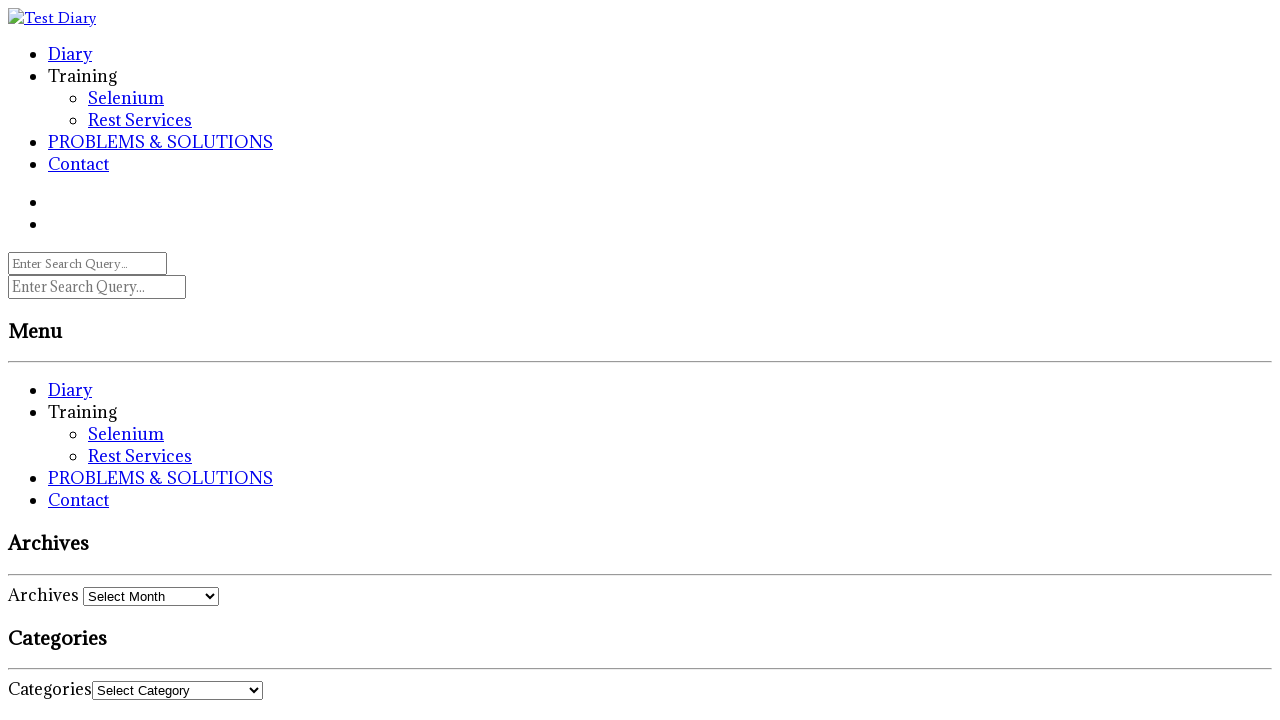

Closed the new window
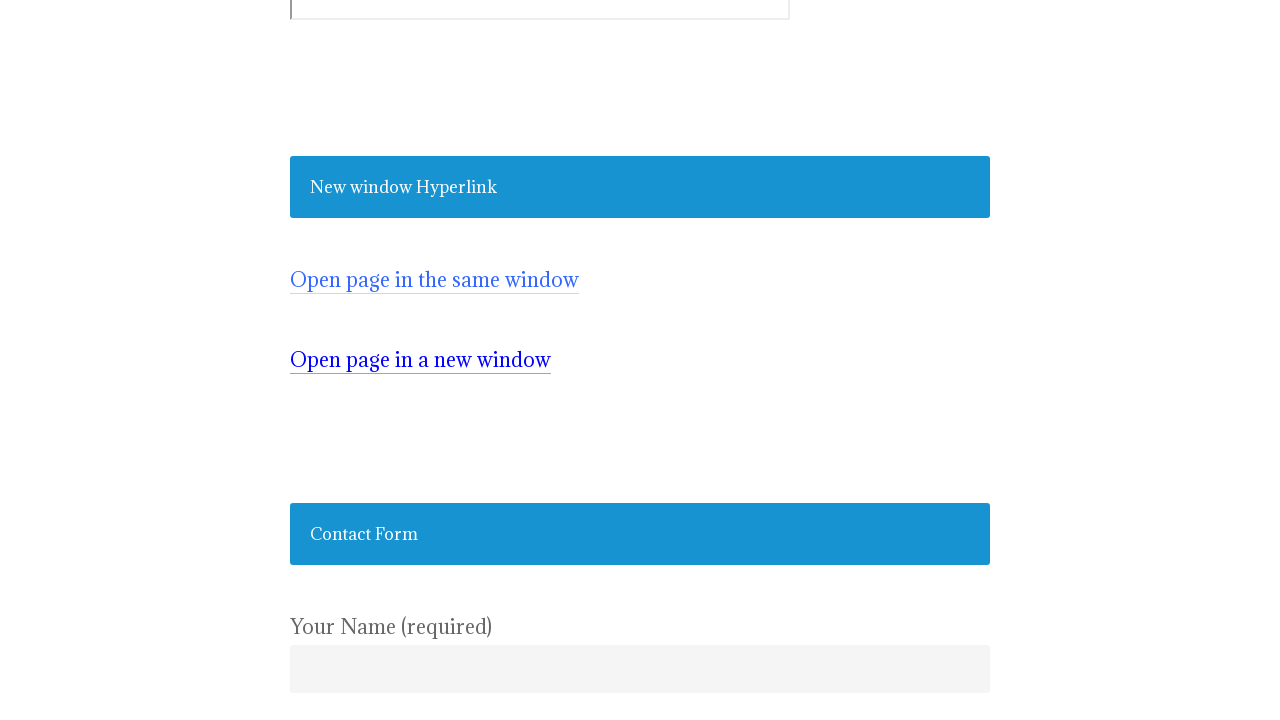

Verified return to original page and link is still visible
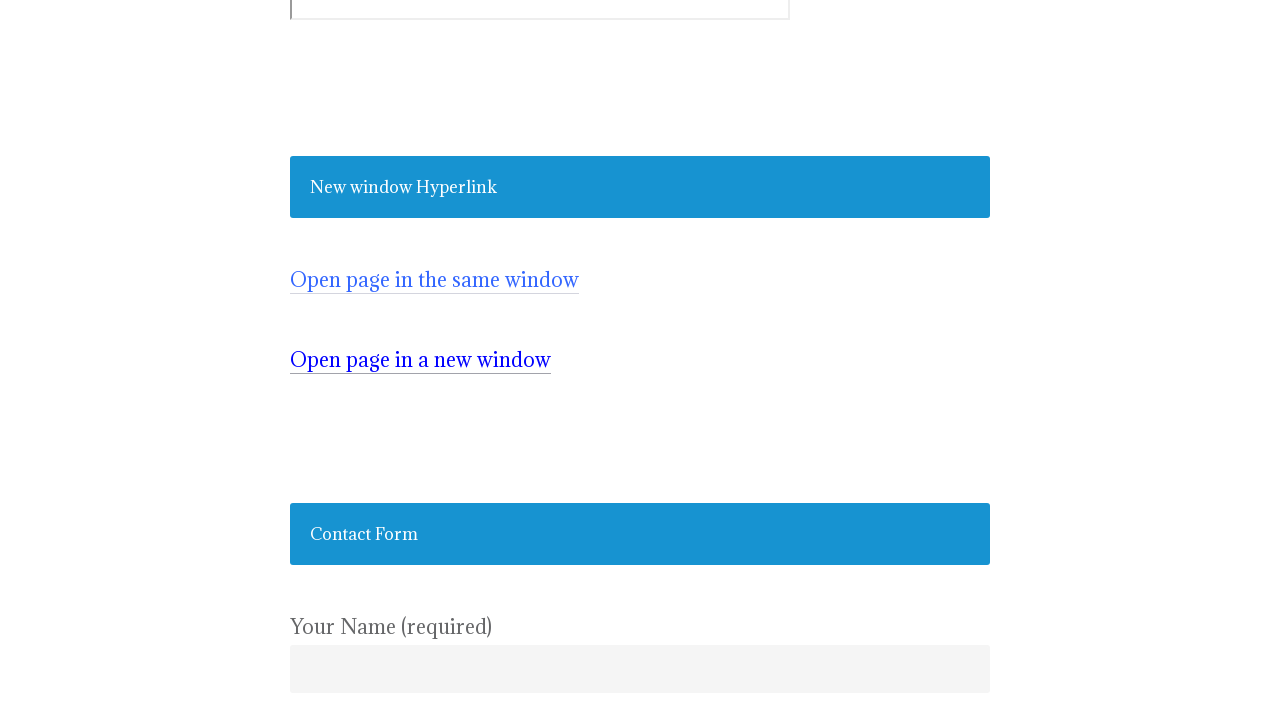

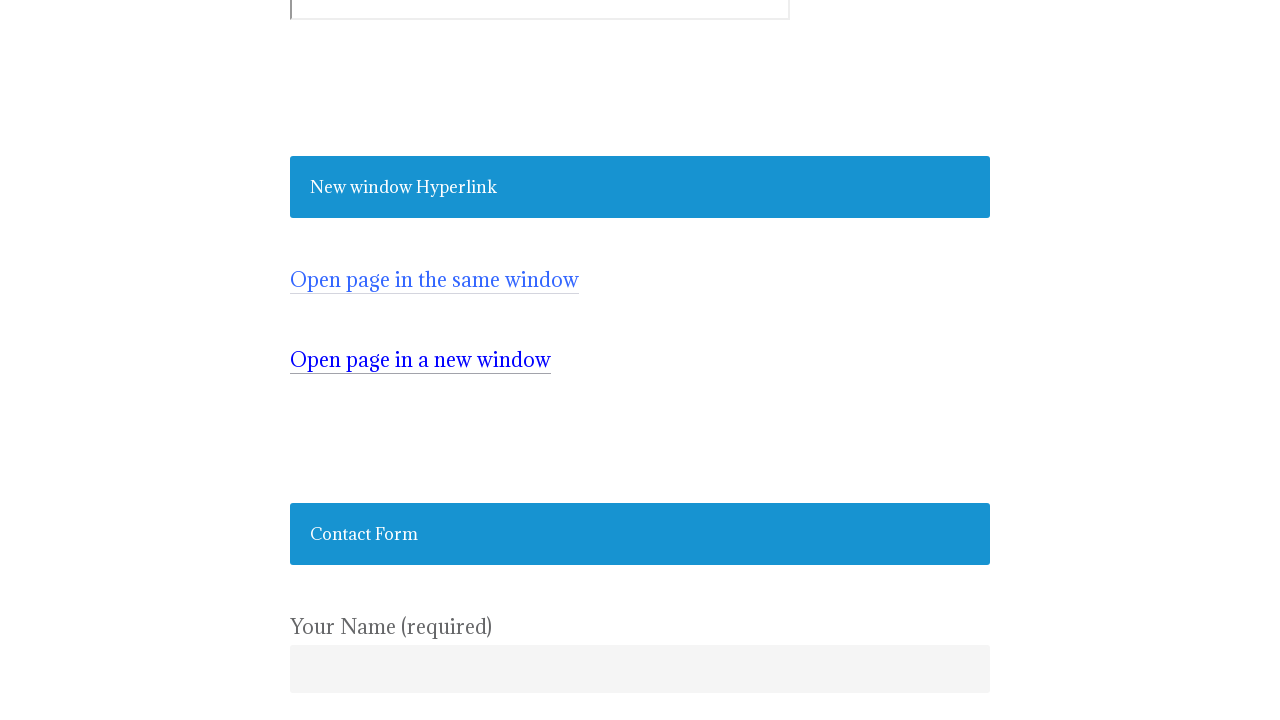